Tests child window handling by clicking a link that opens a new page, then extracts and processes text content from the child page

Starting URL: https://rahulshettyacademy.com/loginpagePractise/

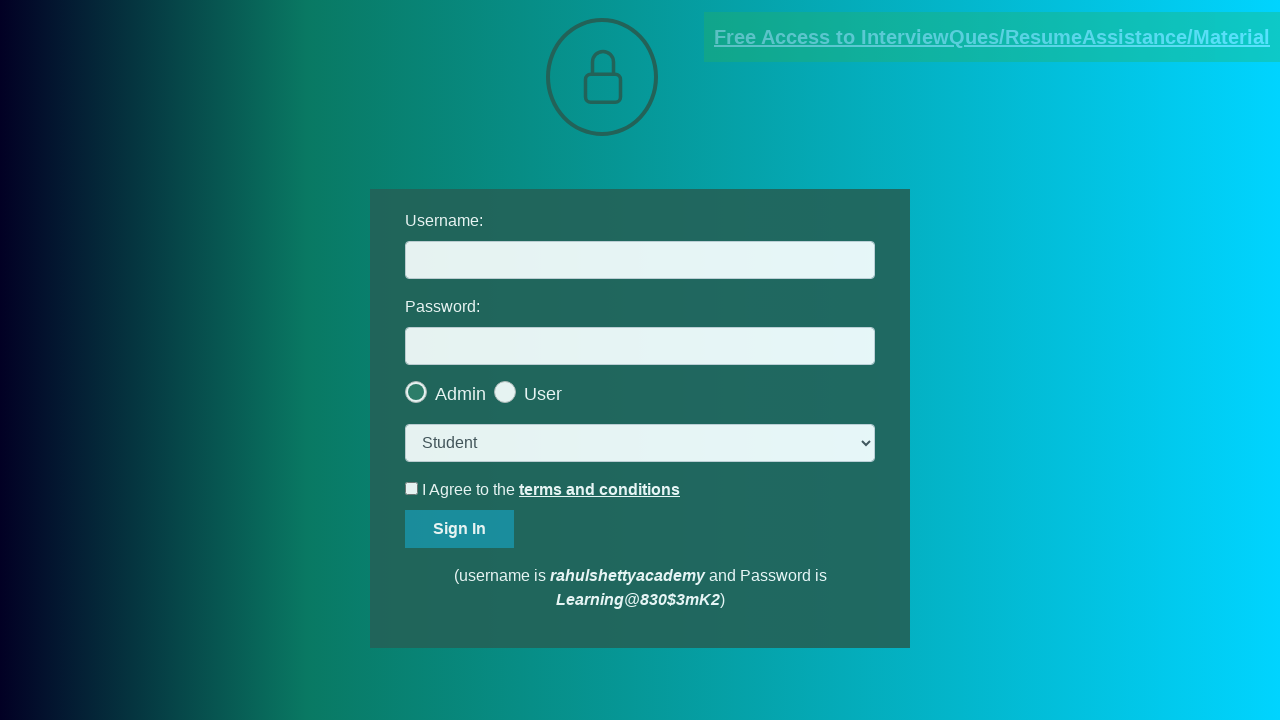

Clicked link to open child window at (992, 37) on [href*='documents-request']
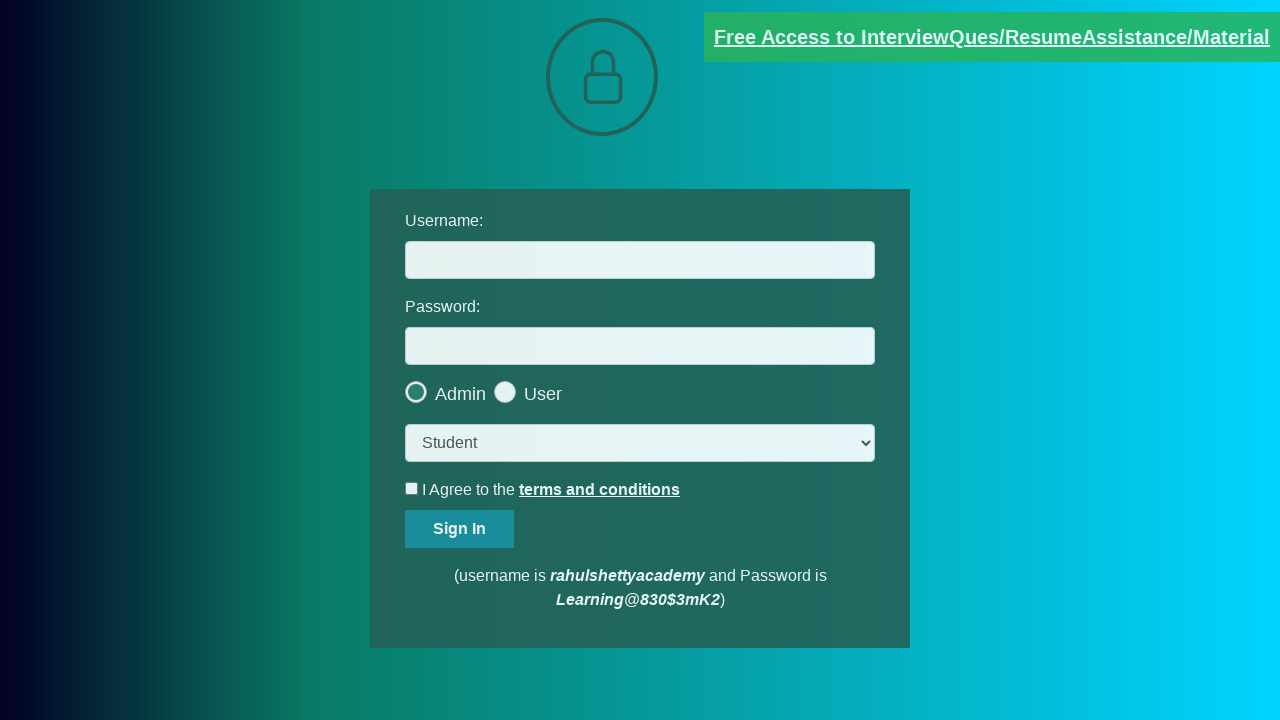

Child page opened and reference obtained
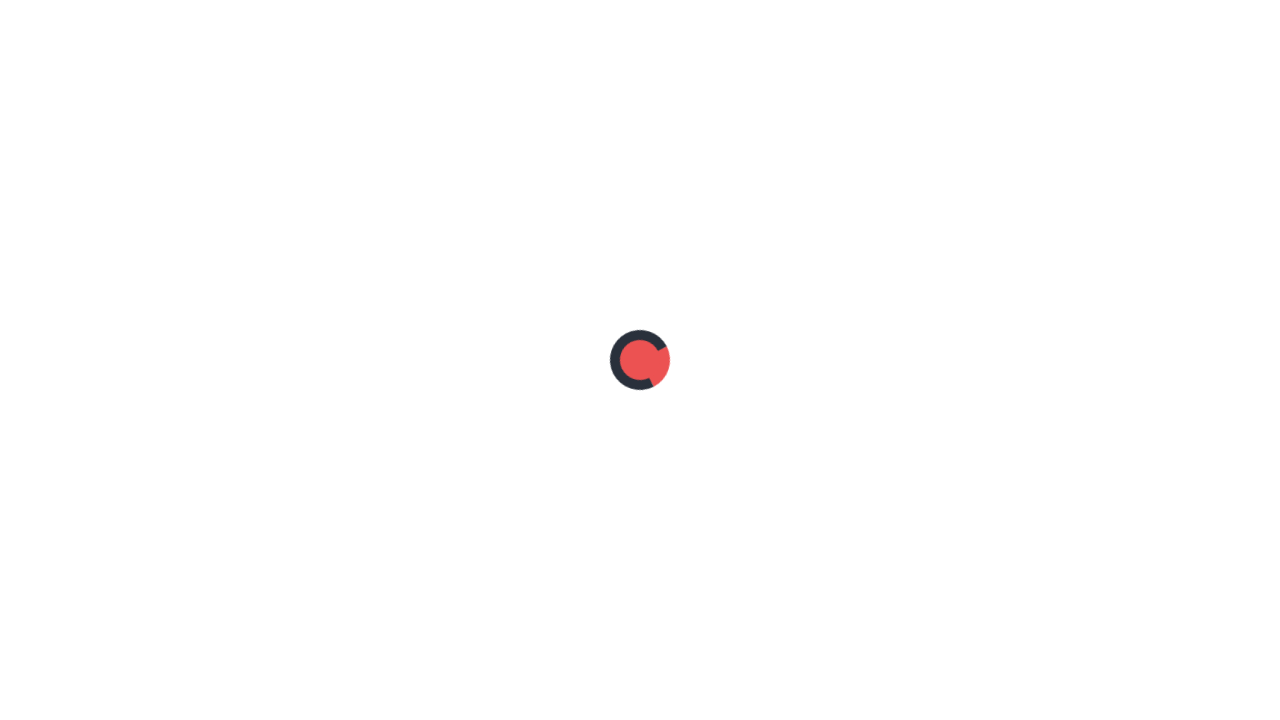

Child page loaded completely
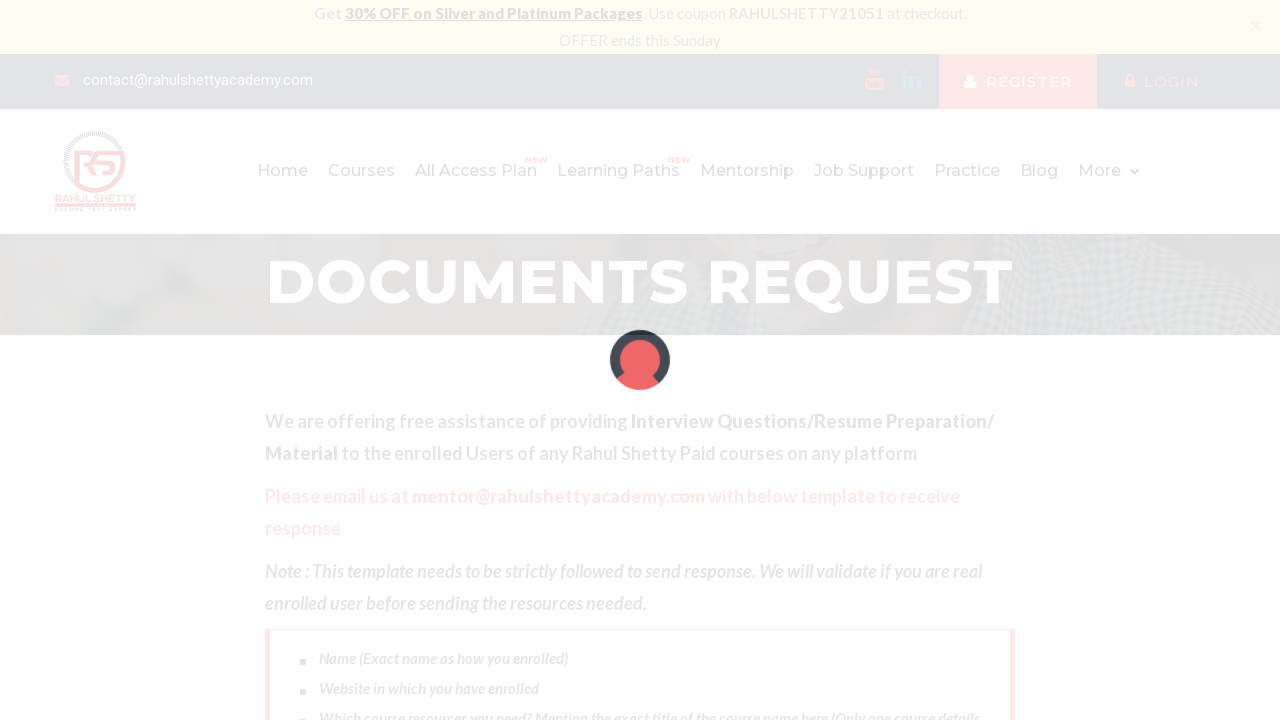

Extracted text content from red class element: 'Please email us at mentor@rahulshettyacademy.com with below template to receive response '
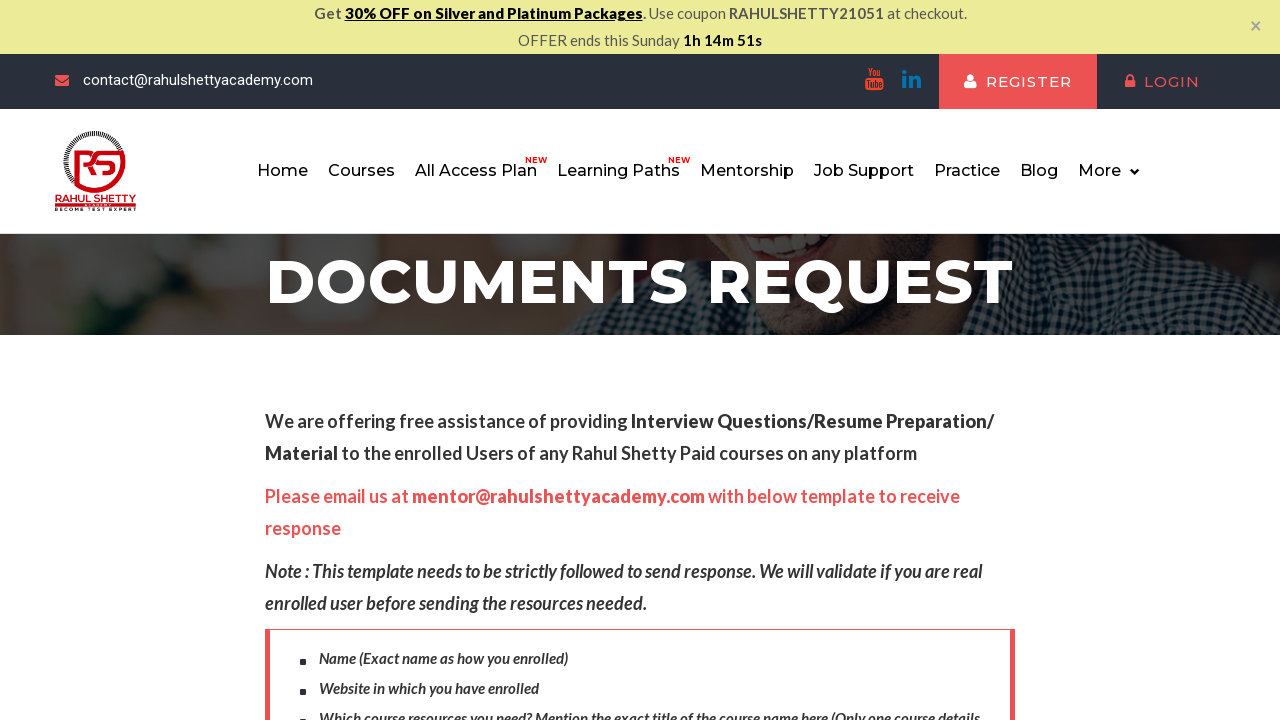

Closed child page
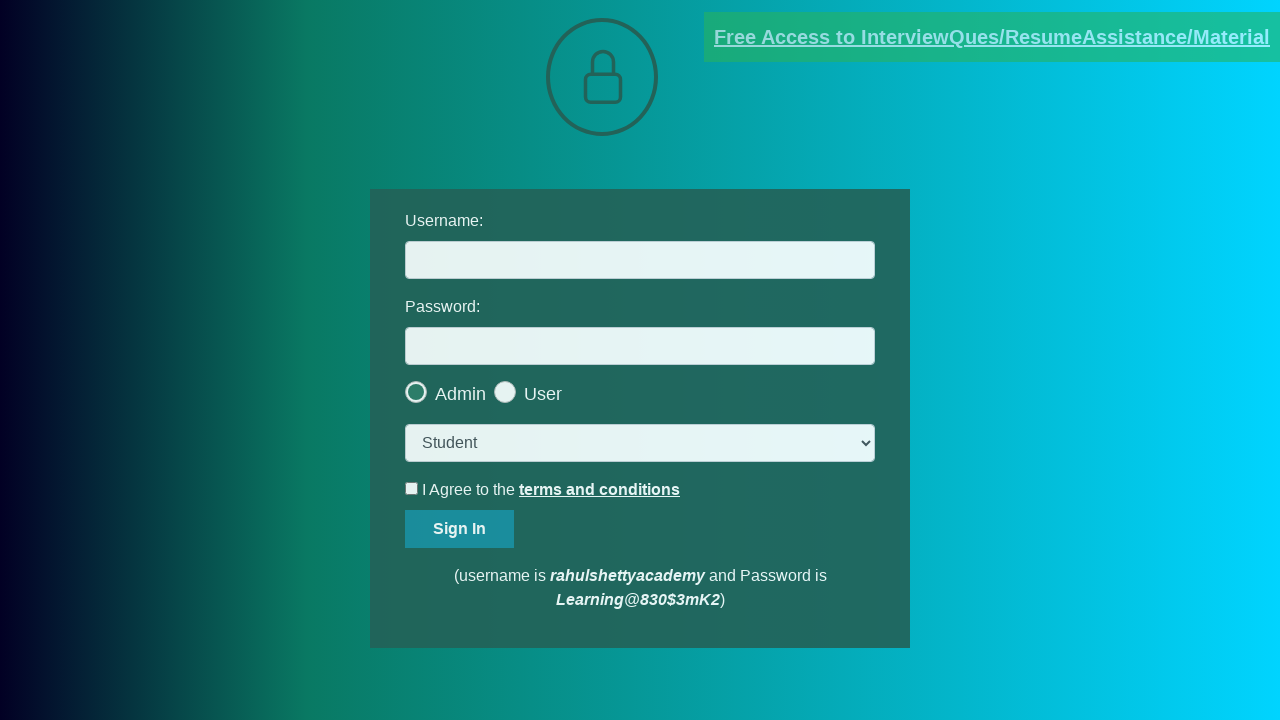

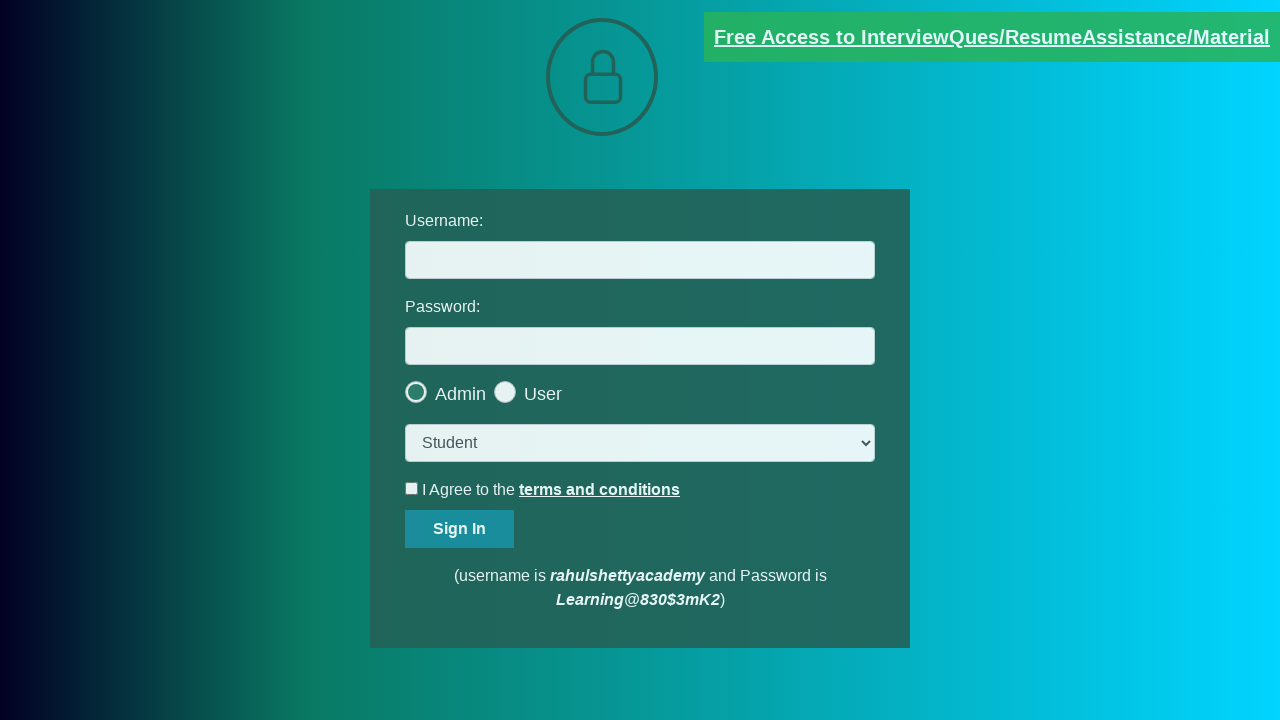